Tests that submitting login form with username but empty password displays "Epic sadface: Password is required" error

Starting URL: https://www.saucedemo.com

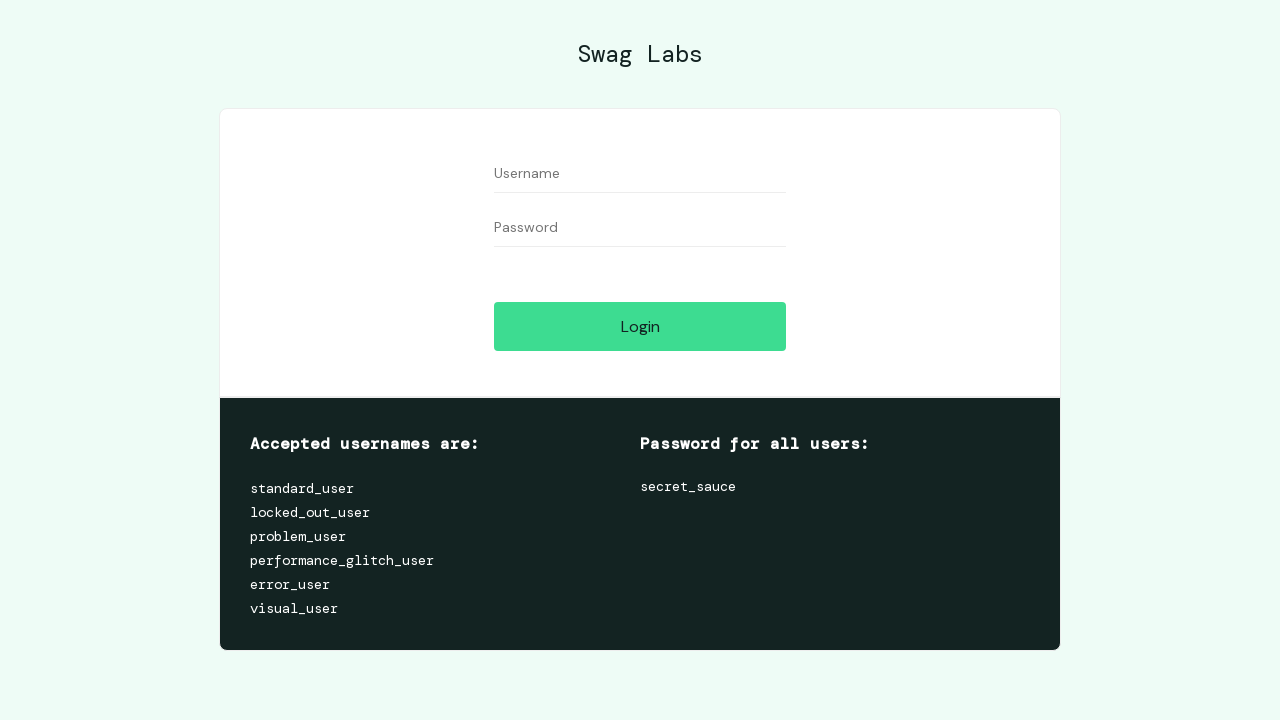

Username input field is visible
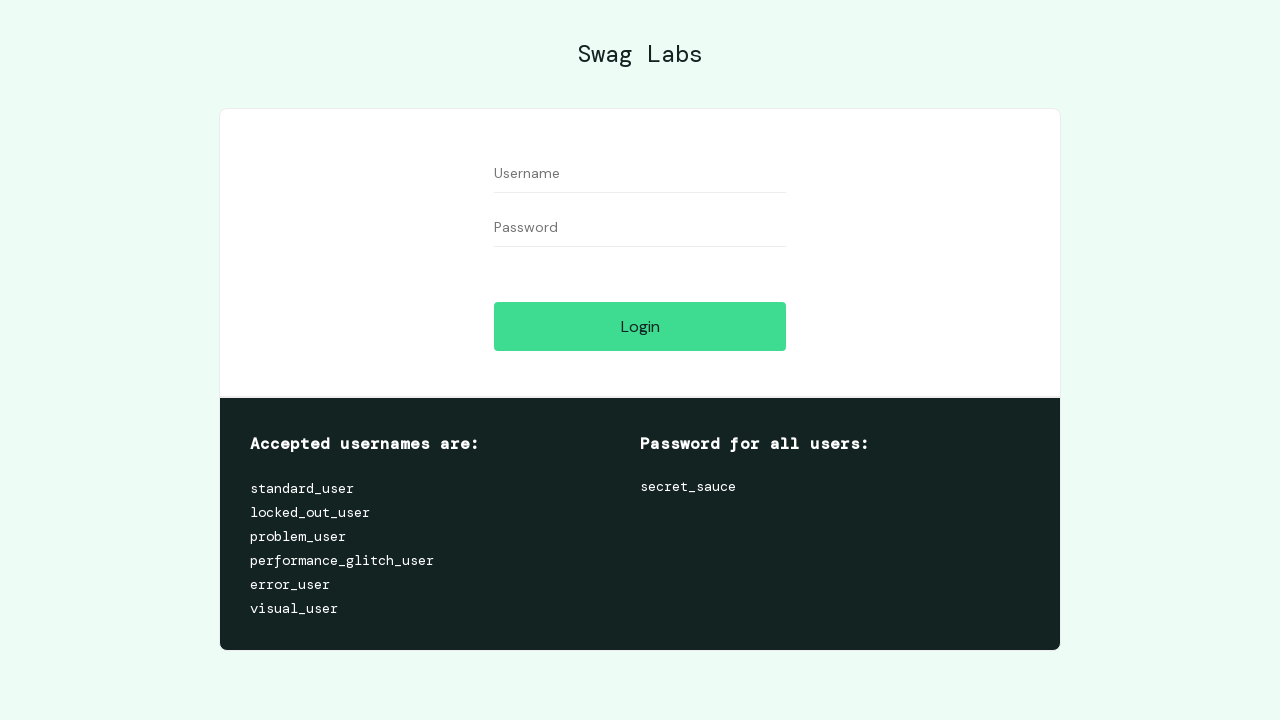

Password input field is visible
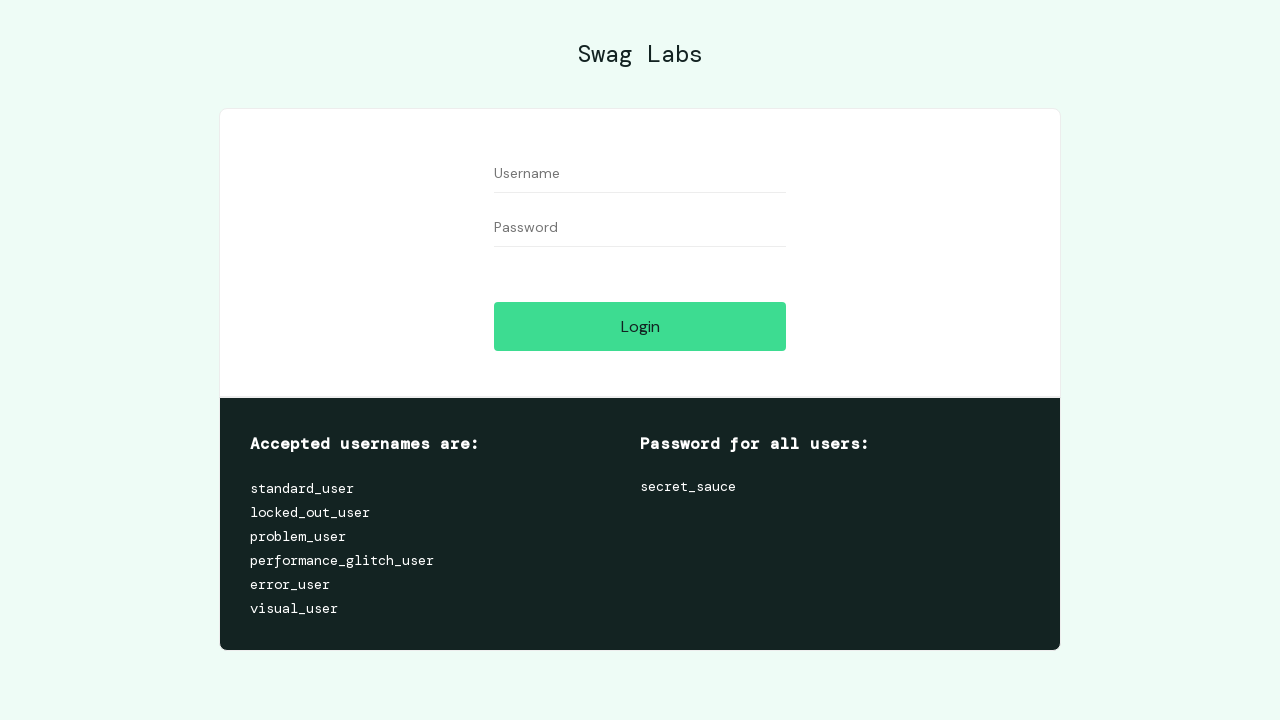

Filled username field with 'testuser42', leaving password empty on #user-name
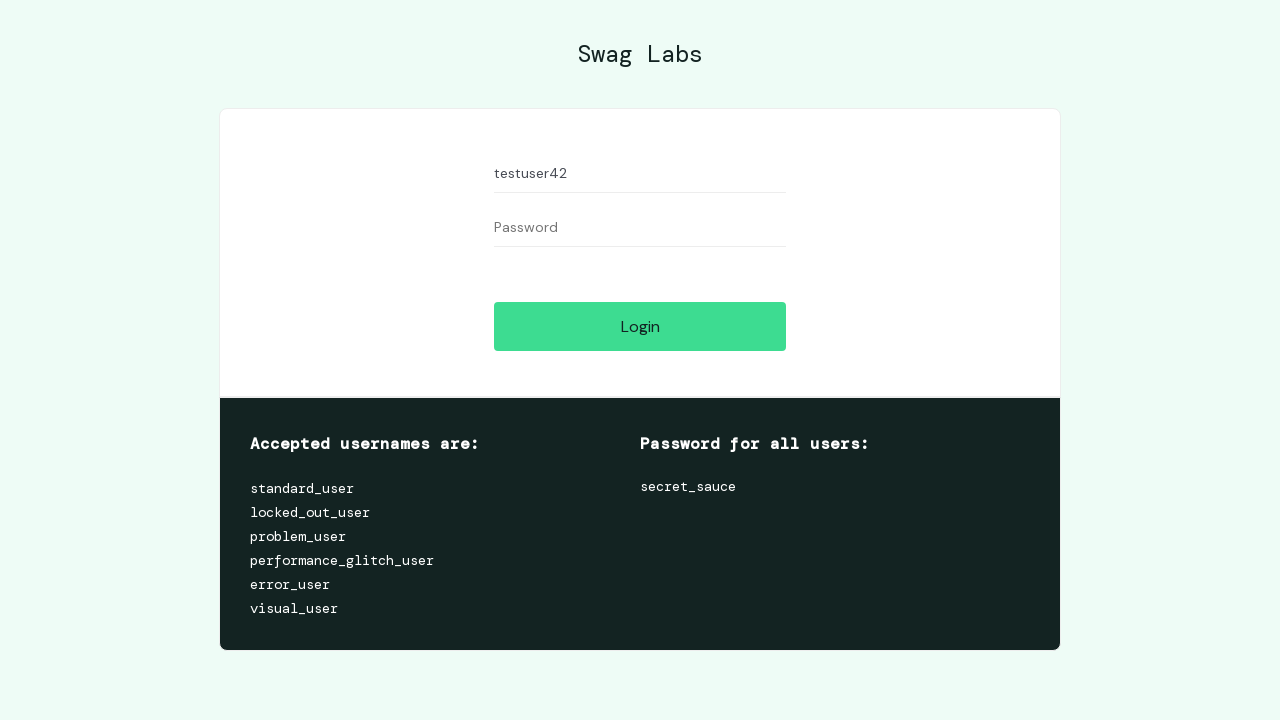

Clicked login button at (640, 326) on #login-button
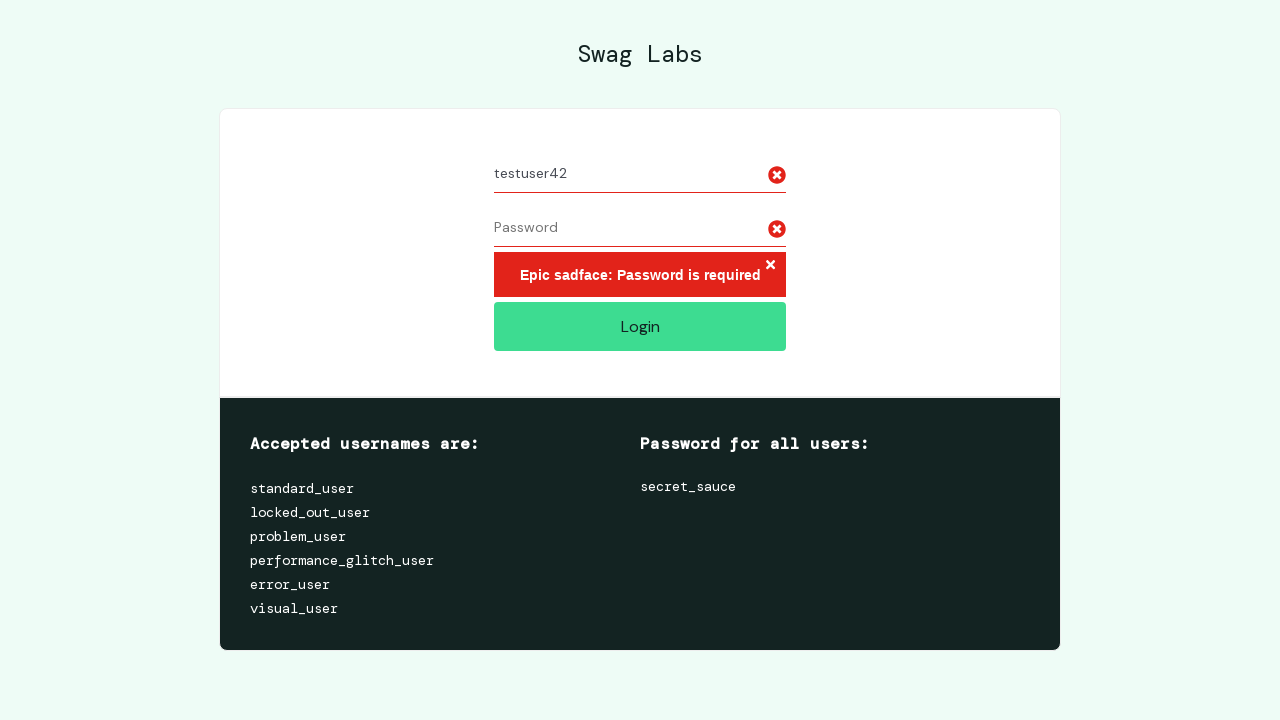

Error message appeared on screen
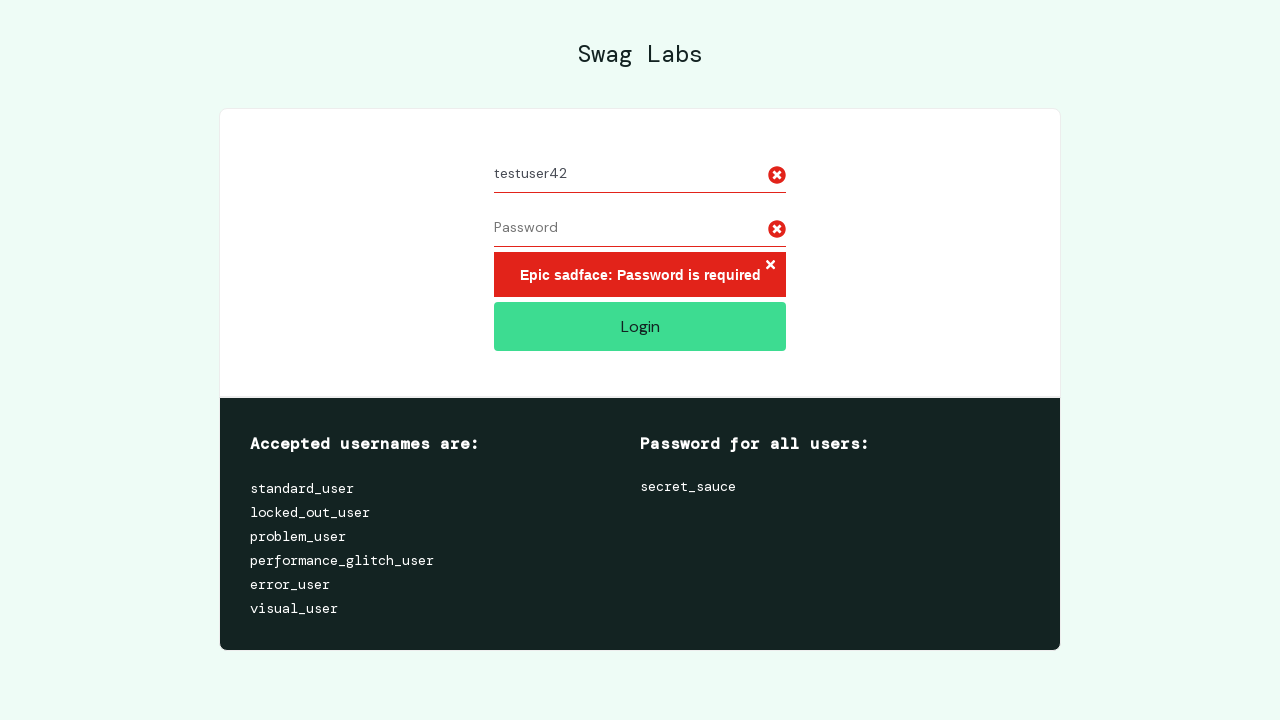

Verified error message text is 'Epic sadface: Password is required'
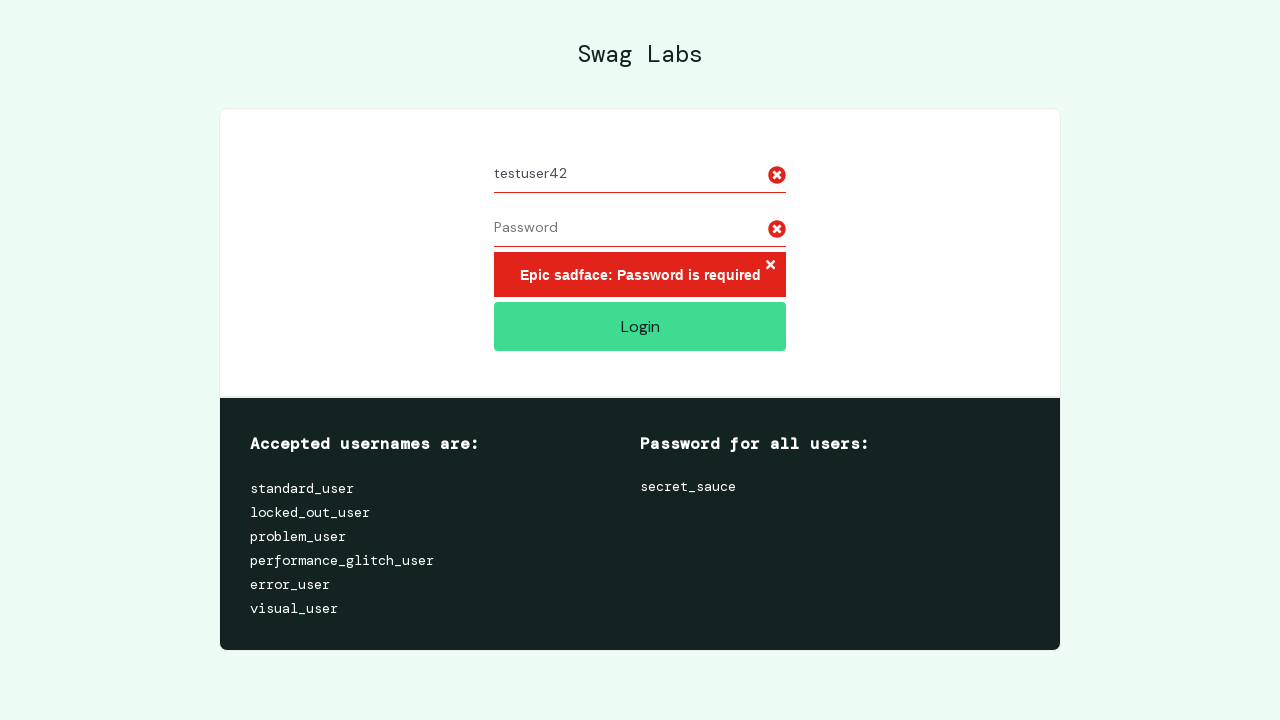

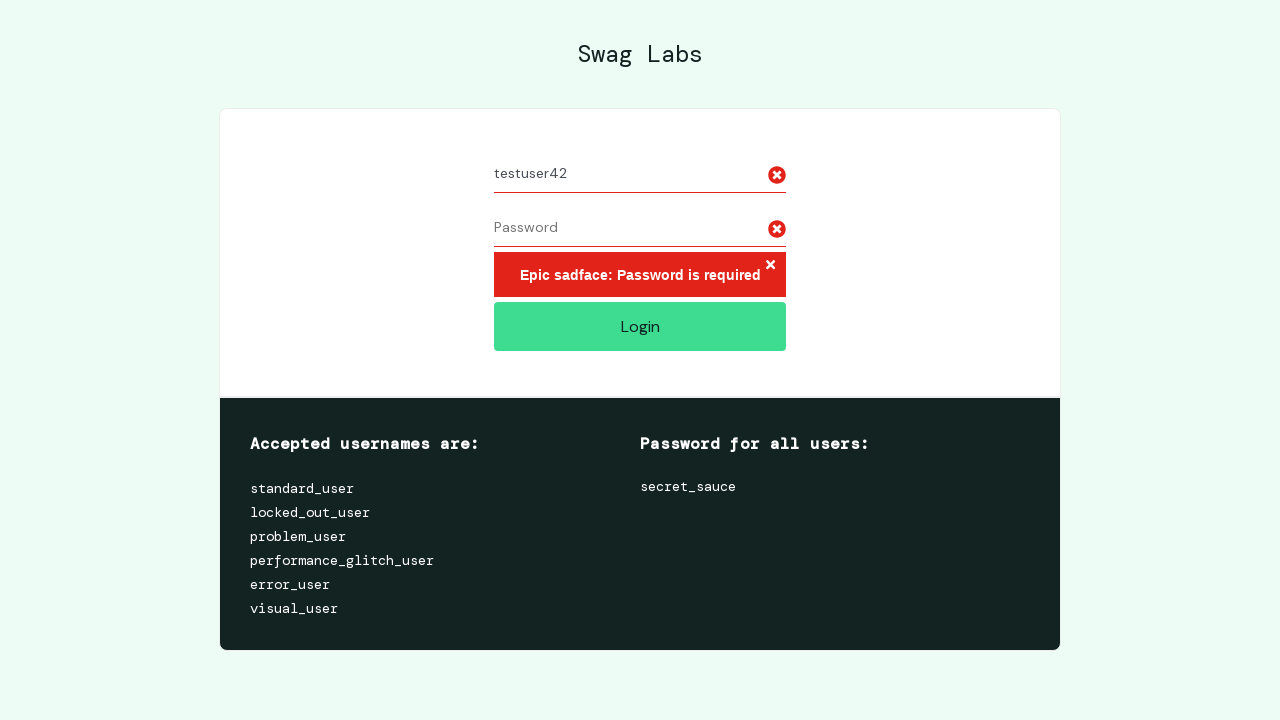